Tests clicking the Bank Manager Login button and verifies navigation to the manager page

Starting URL: https://www.globalsqa.com/angularJs-protractor/BankingProject/#/login

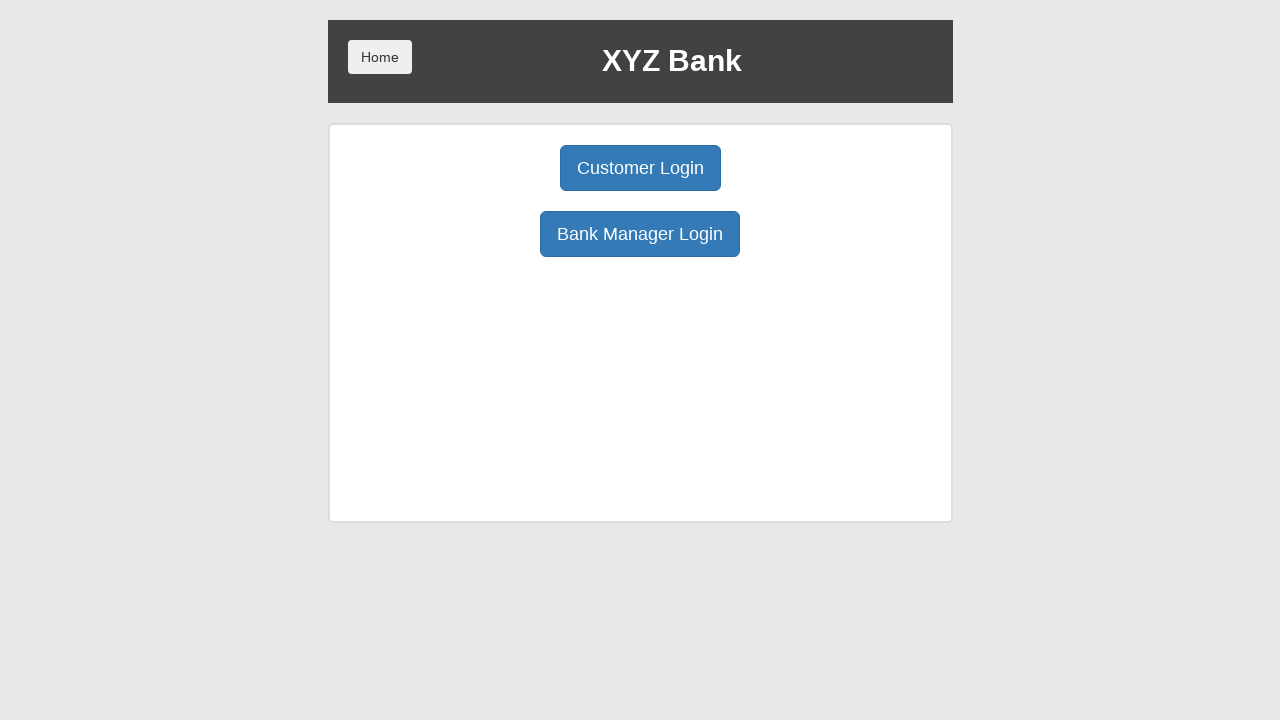

Clicked Bank Manager Login button at (640, 234) on button:has-text('Bank Manager Login')
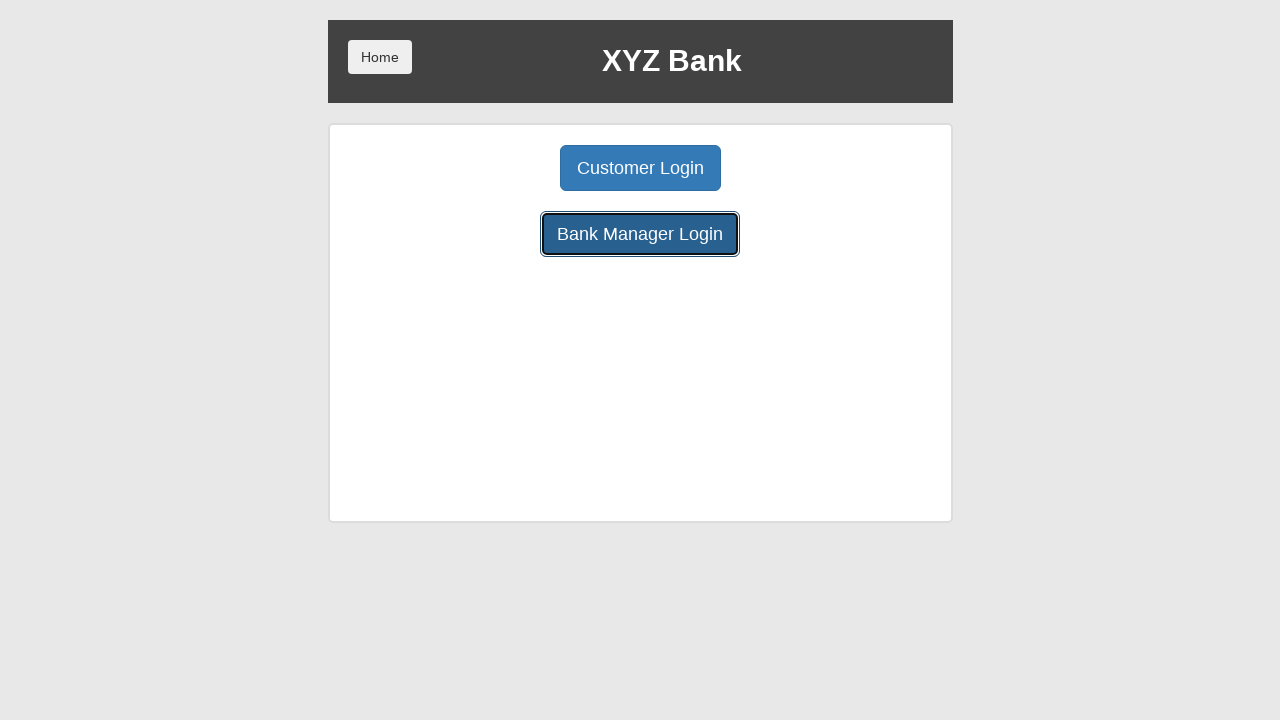

Page navigated to manager URL
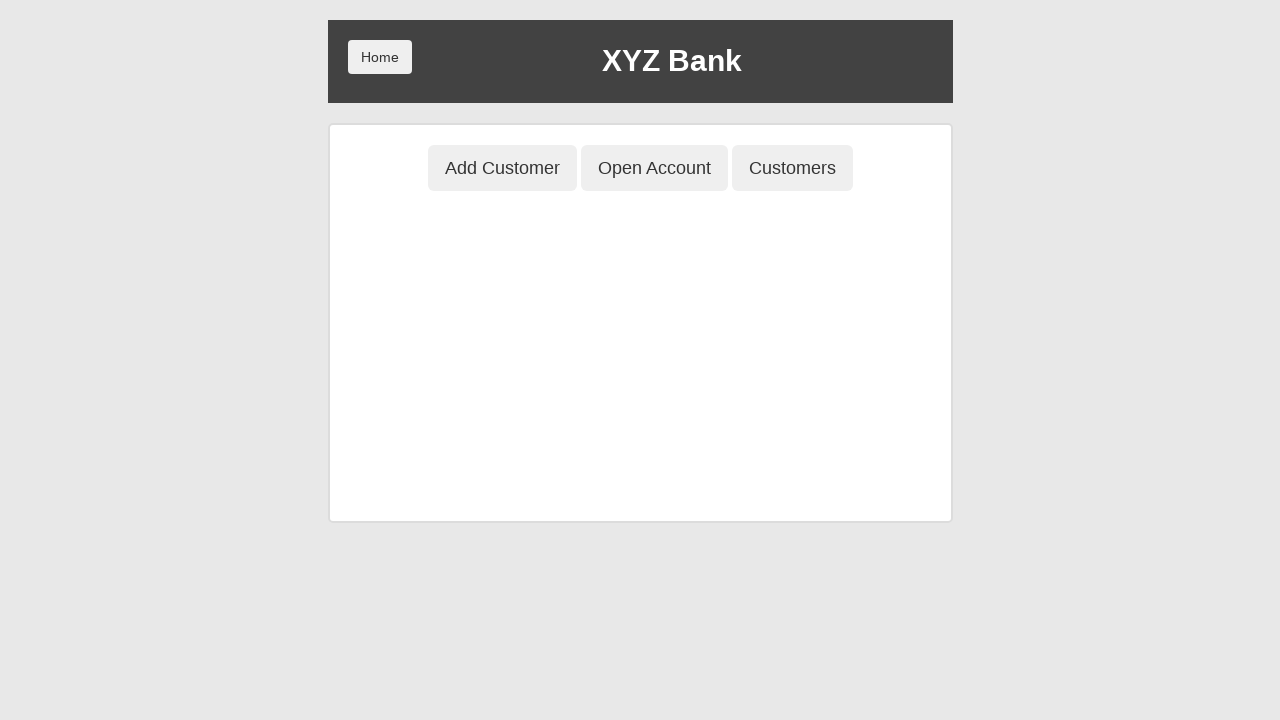

Verified navigation to manager page - URL matches expected
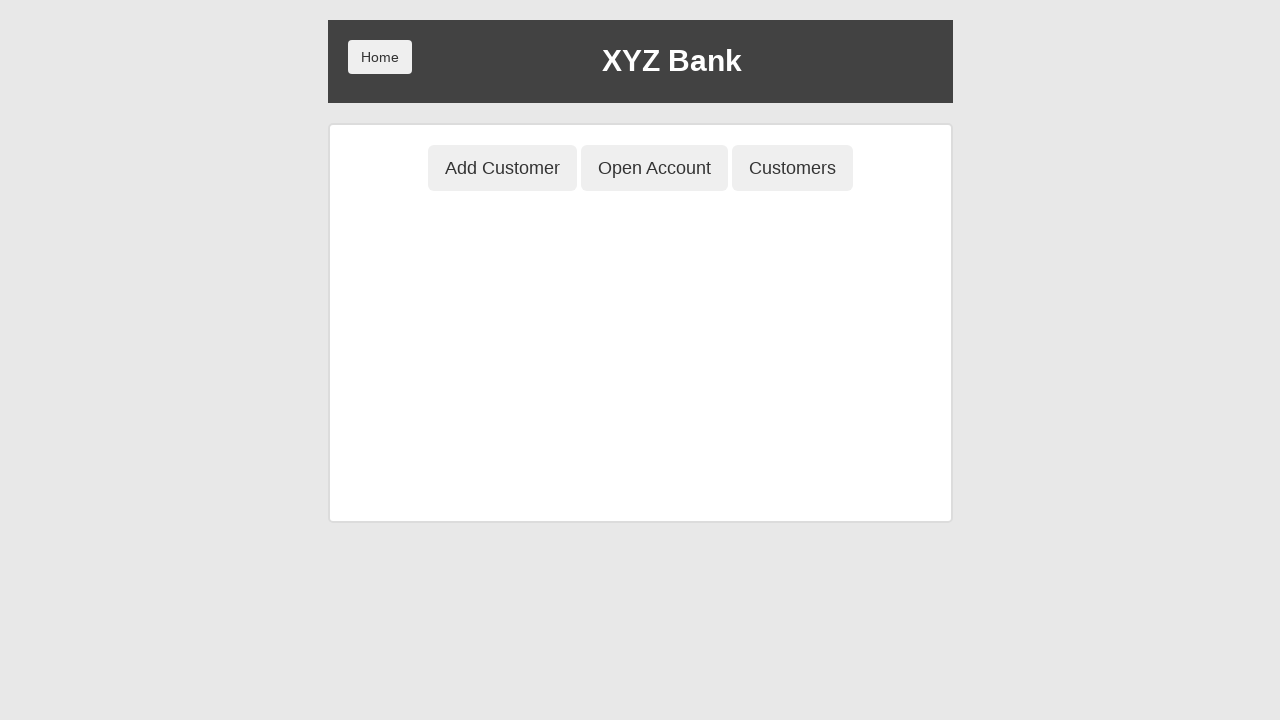

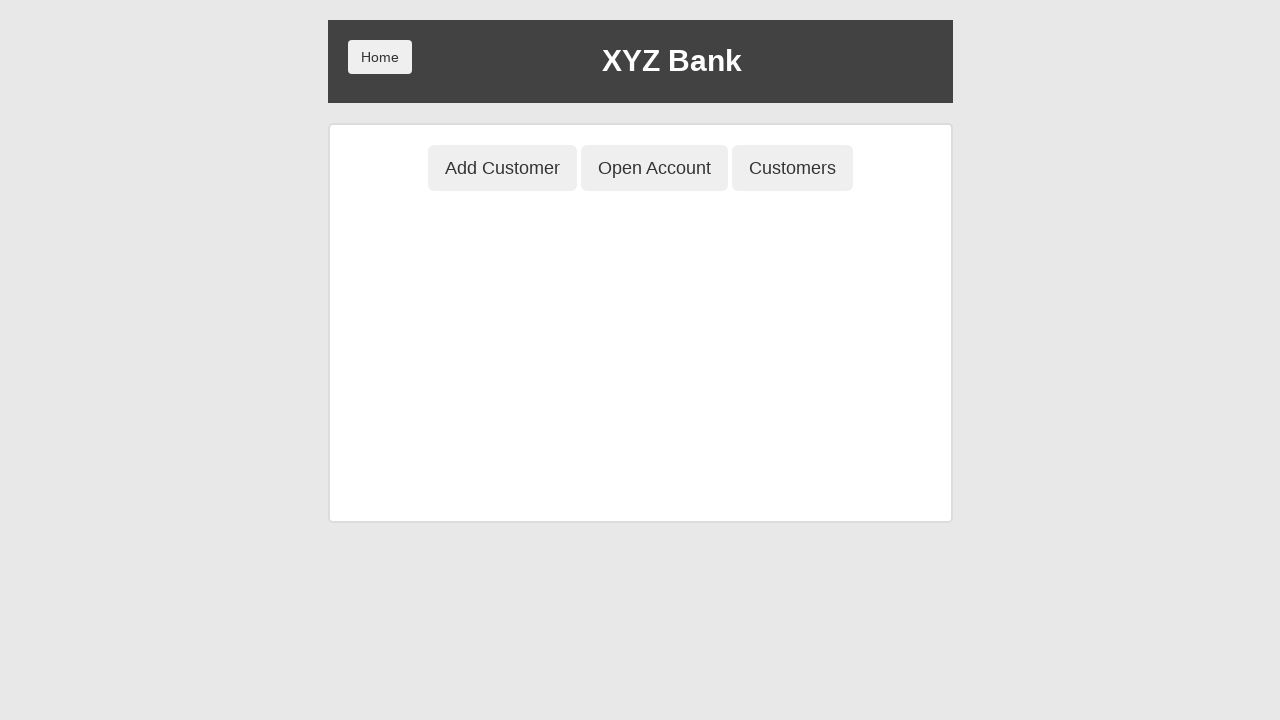